Navigates to the Zee5 website homepage and verifies it loads successfully

Starting URL: https://www.zee5.com/

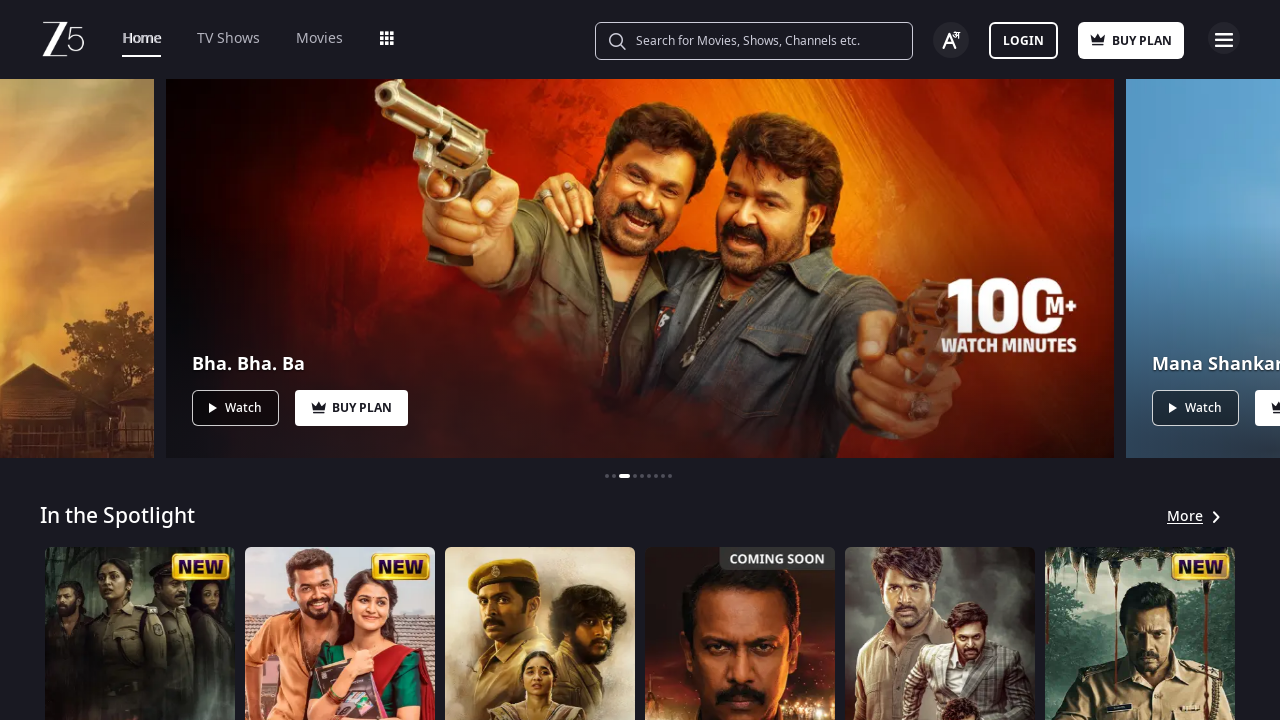

Waited for Zee5 homepage to load with networkidle state
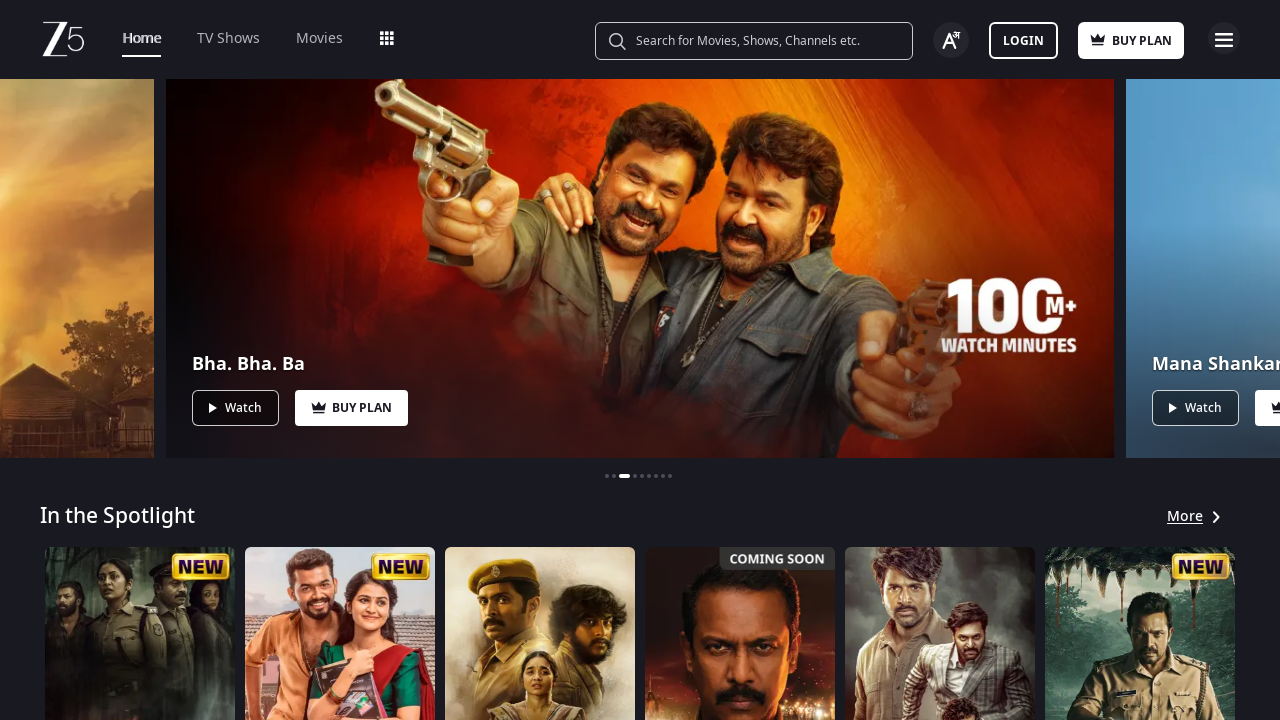

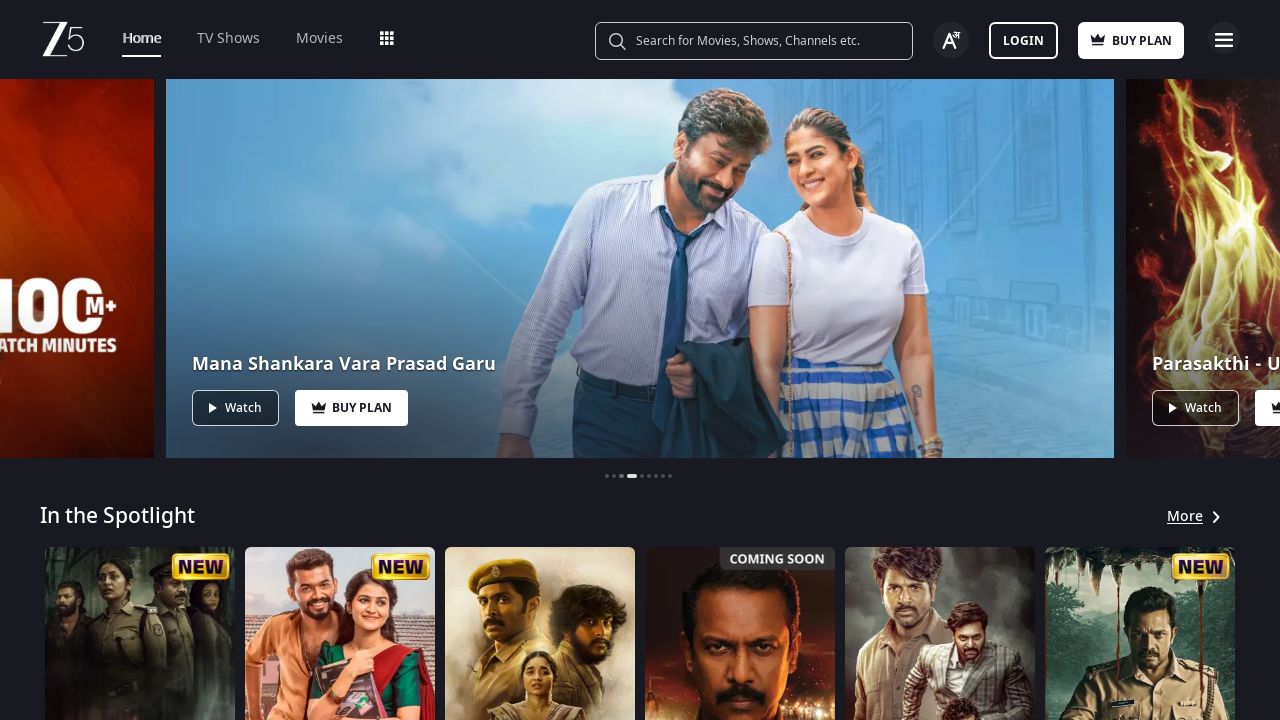